Tests Shadow DOM interaction by locating and clicking a button inside a shadow root element.

Starting URL: https://practice.expandtesting.com/shadowdom

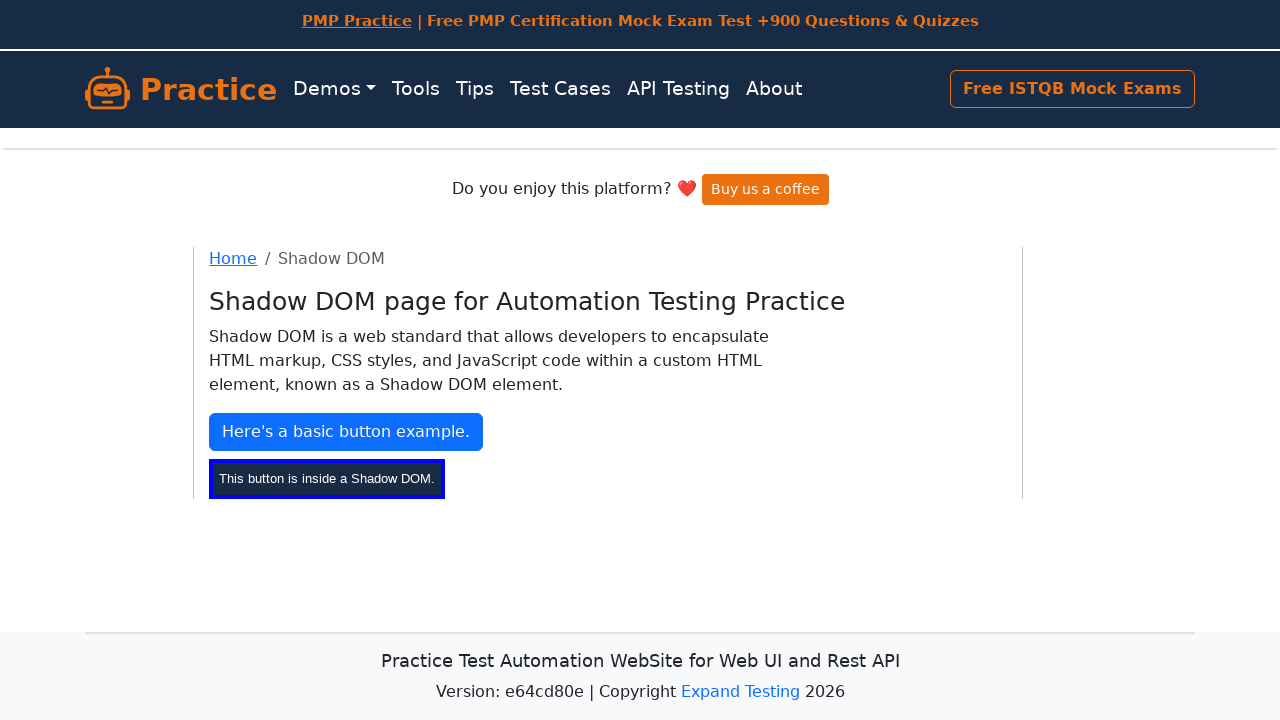

Waited for 'Shadow DOM page for Automation Testing Practice' heading to be visible
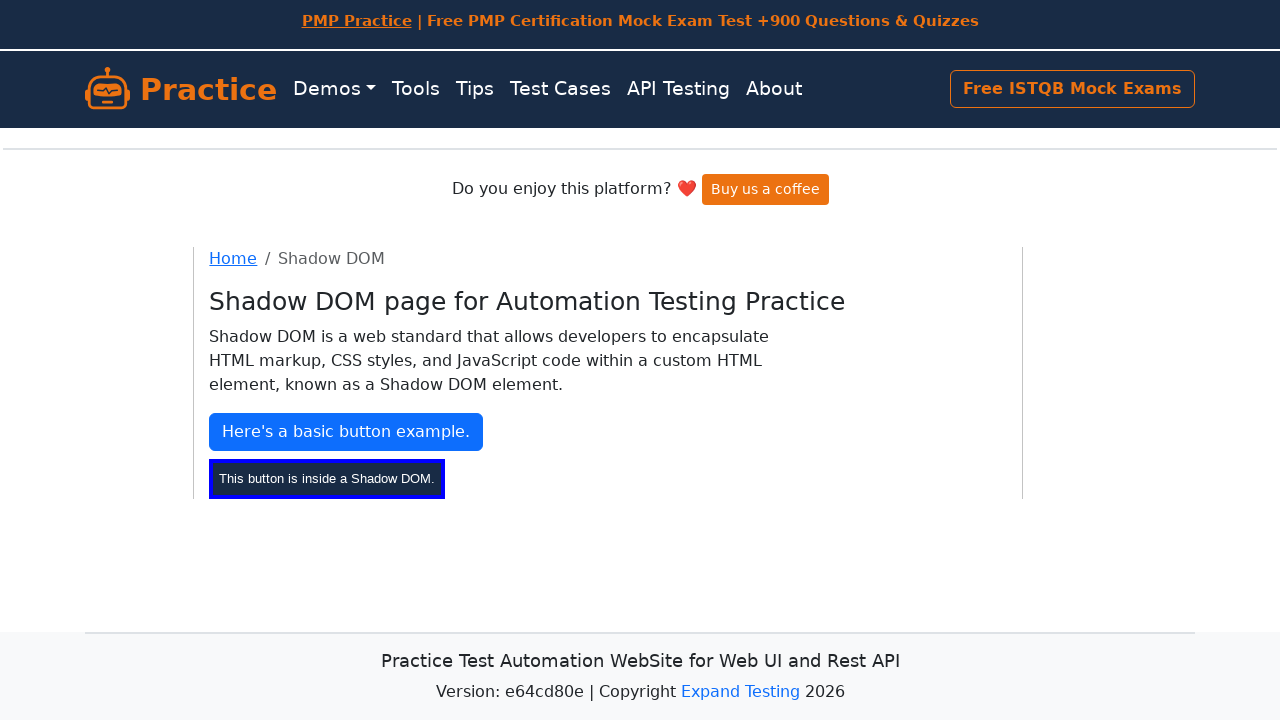

Clicked button inside shadow DOM element at (327, 478) on #shadow-host >> #my-btn
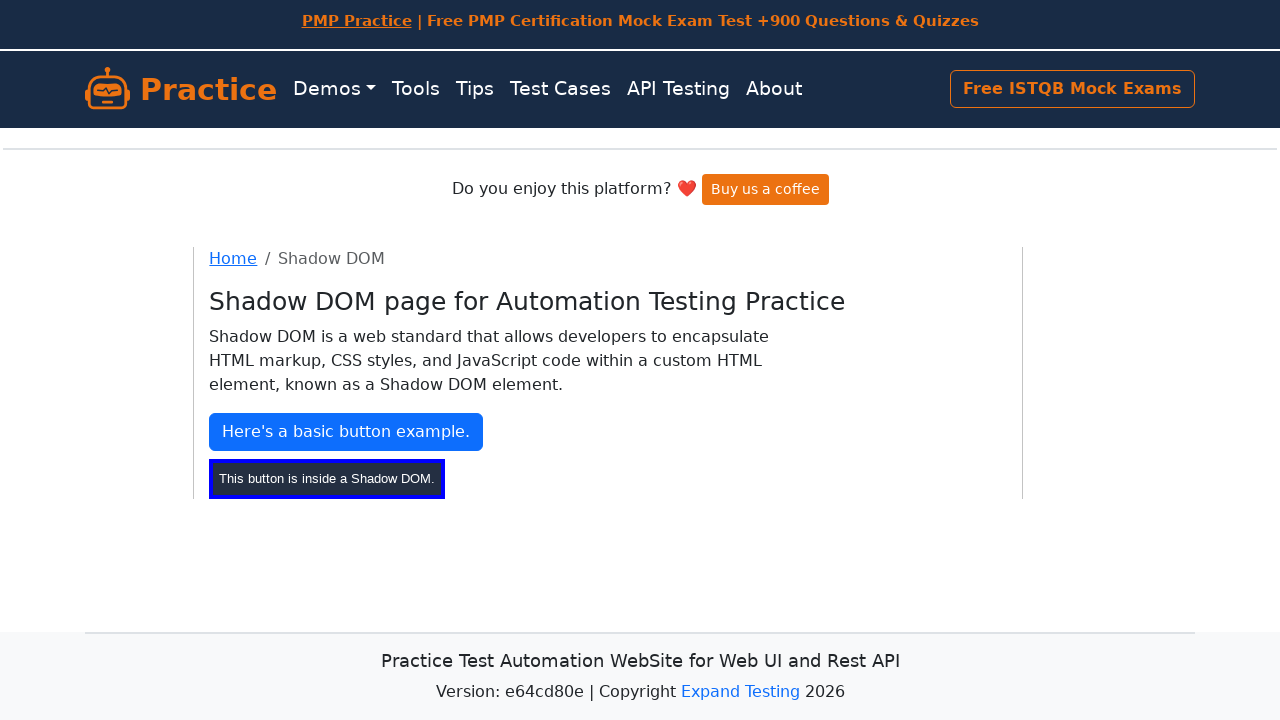

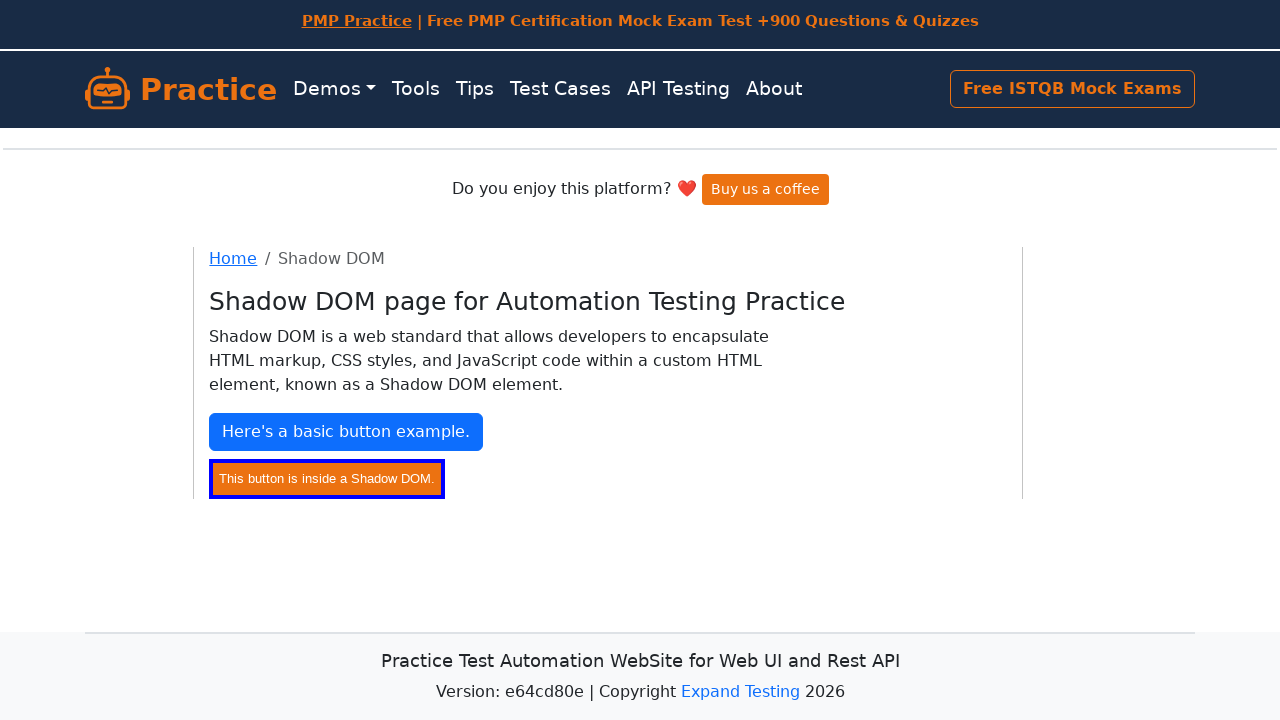